Tests that a todo item is removed when edited to an empty string

Starting URL: https://demo.playwright.dev/todomvc

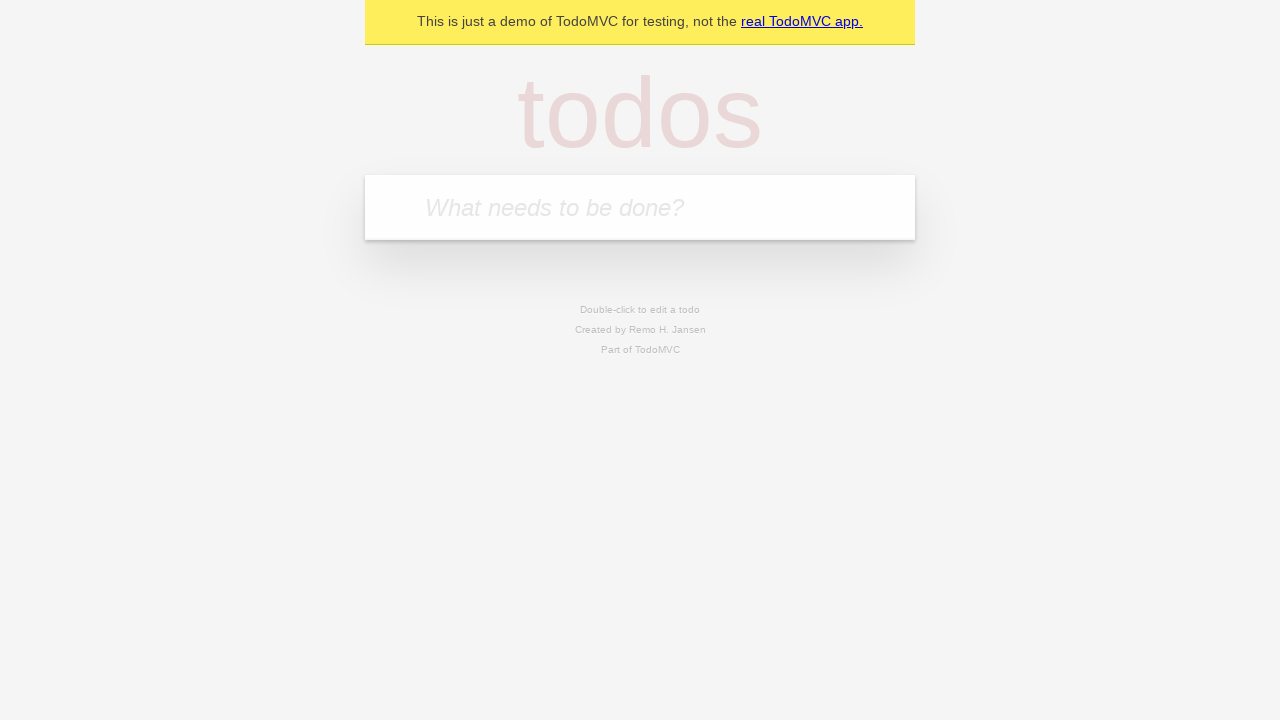

Filled todo input with 'buy some cheese' on internal:attr=[placeholder="What needs to be done?"i]
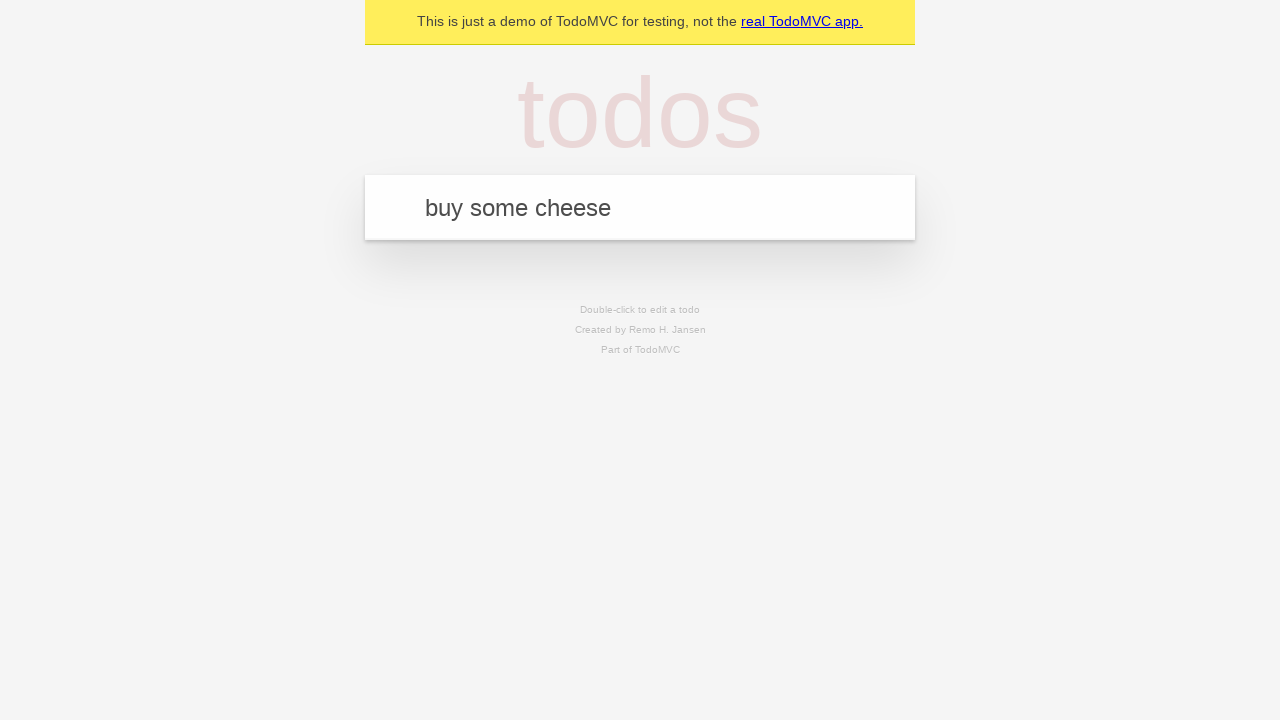

Pressed Enter to create todo 'buy some cheese' on internal:attr=[placeholder="What needs to be done?"i]
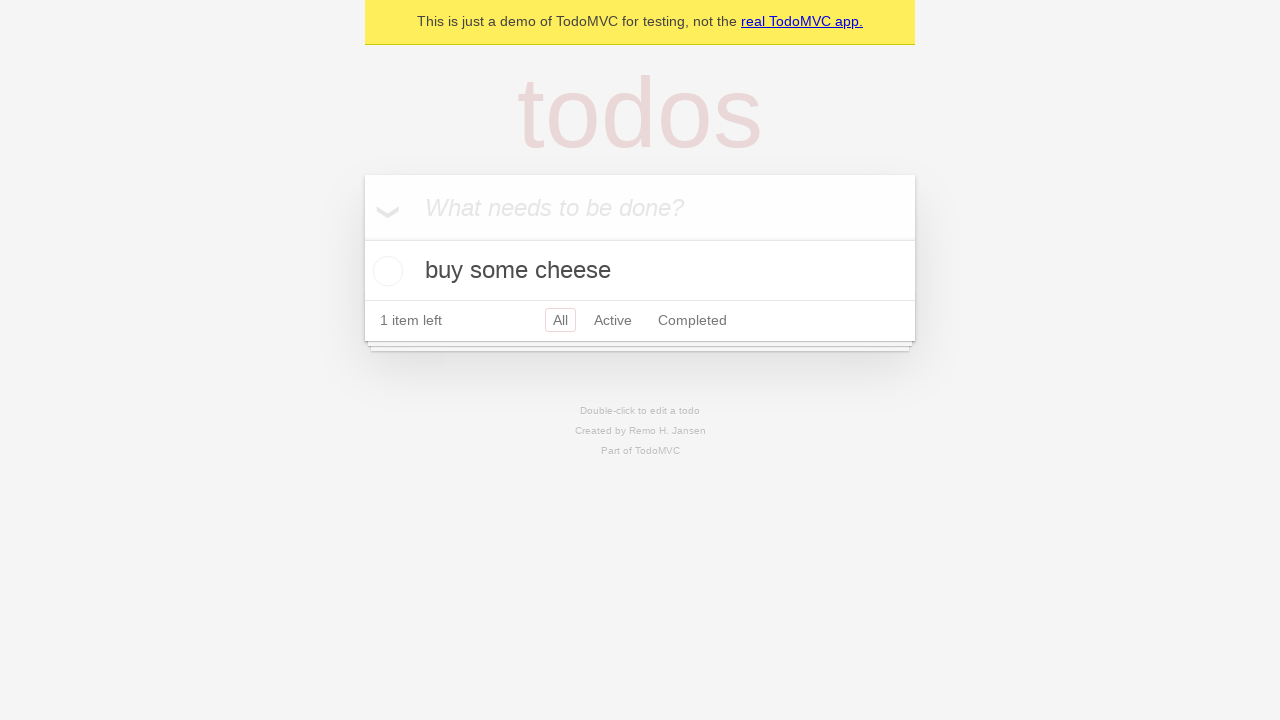

Filled todo input with 'feed the cat' on internal:attr=[placeholder="What needs to be done?"i]
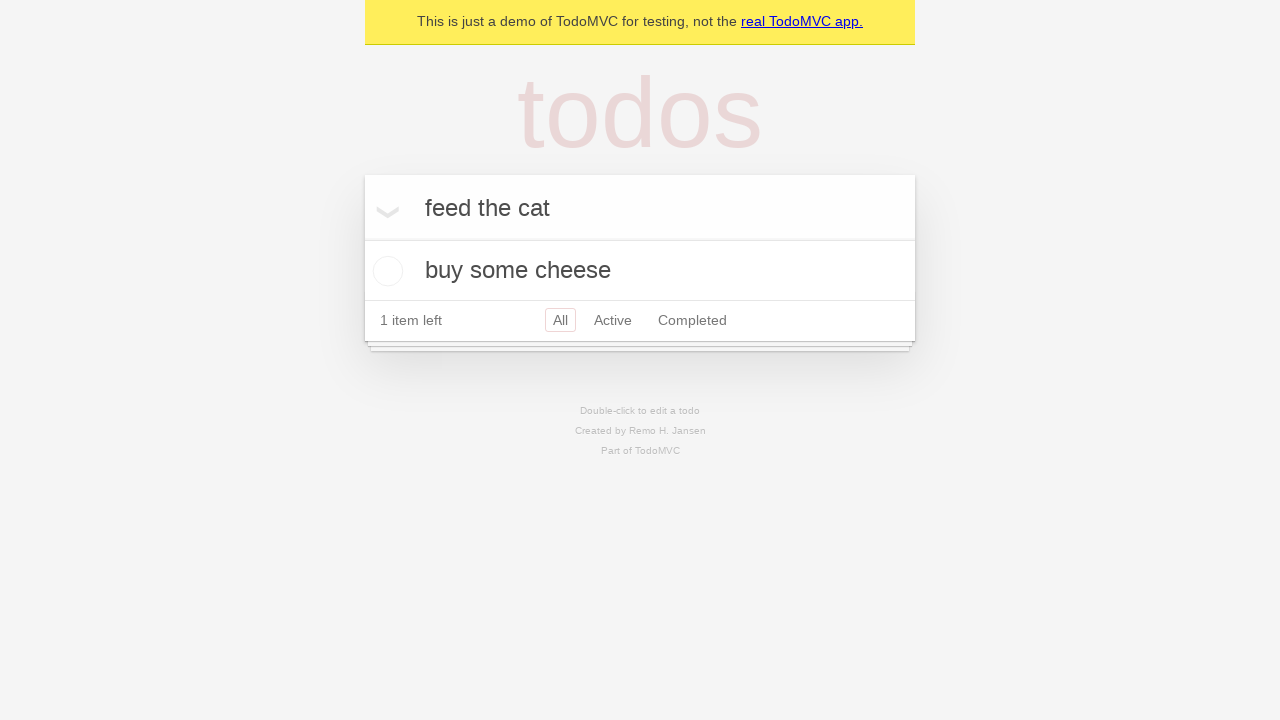

Pressed Enter to create todo 'feed the cat' on internal:attr=[placeholder="What needs to be done?"i]
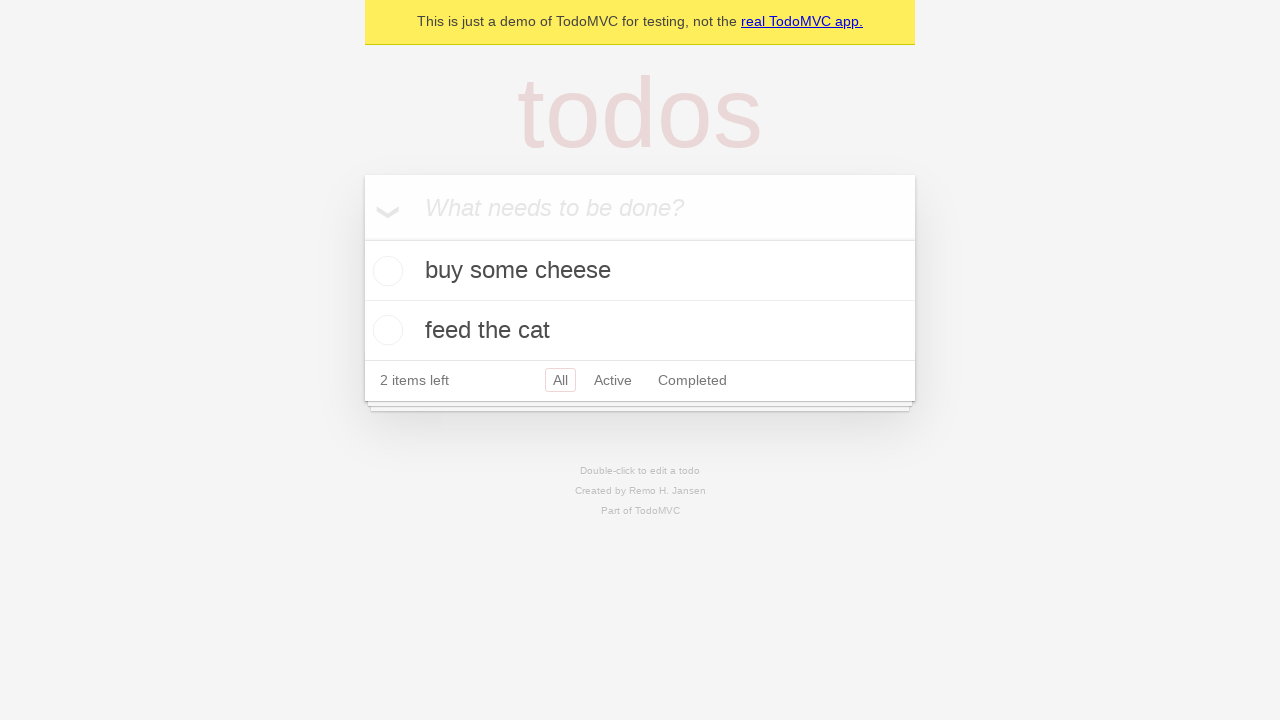

Filled todo input with 'book a doctors appointment' on internal:attr=[placeholder="What needs to be done?"i]
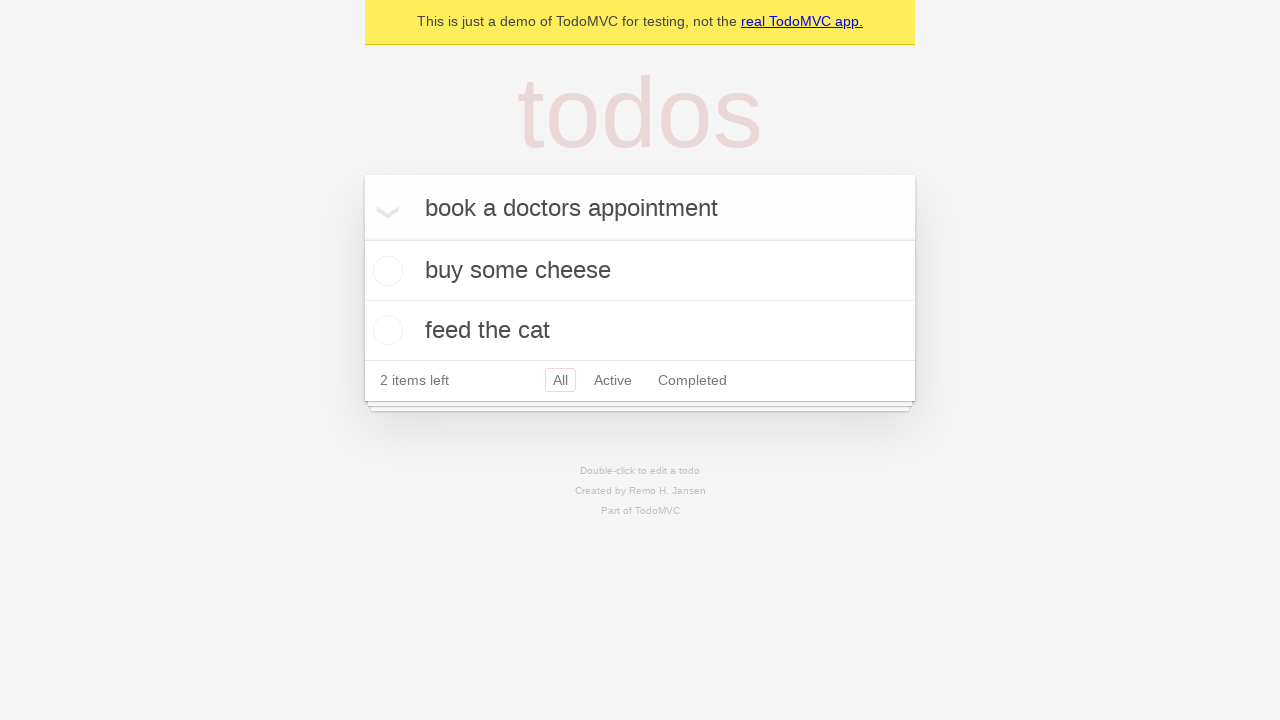

Pressed Enter to create todo 'book a doctors appointment' on internal:attr=[placeholder="What needs to be done?"i]
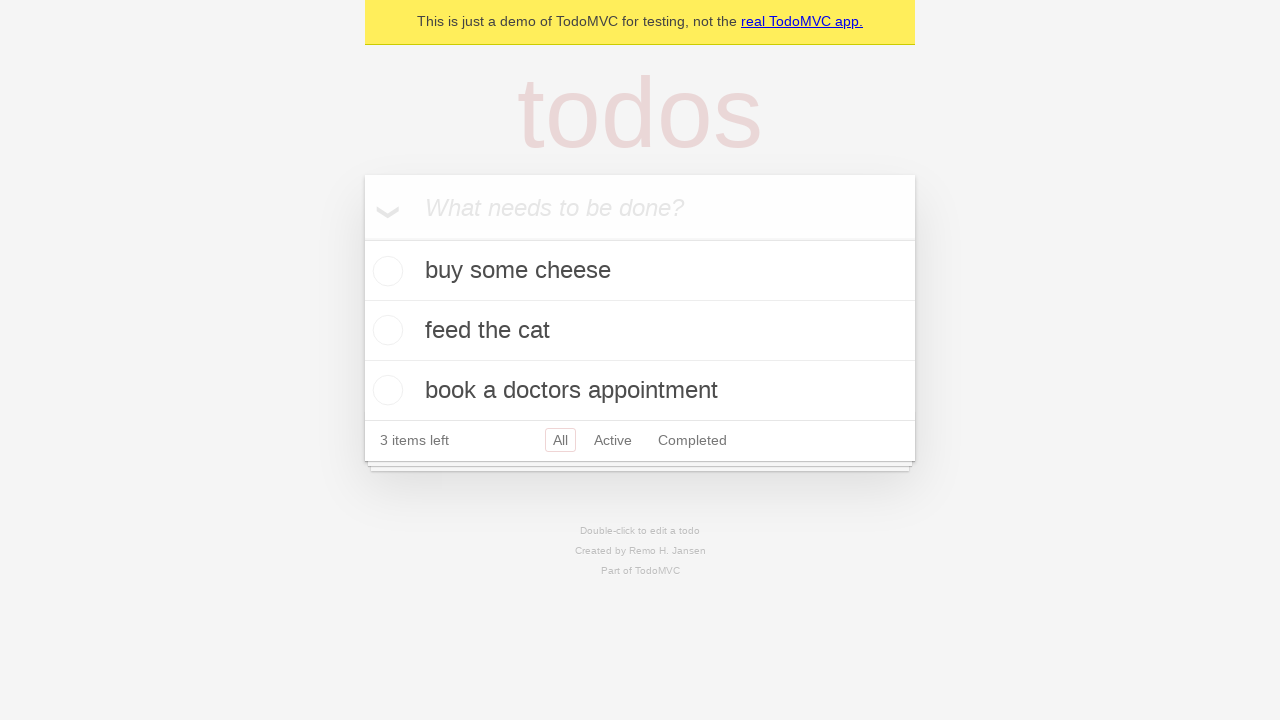

Double-clicked second todo item to enter edit mode at (640, 331) on [data-testid='todo-item'] >> nth=1
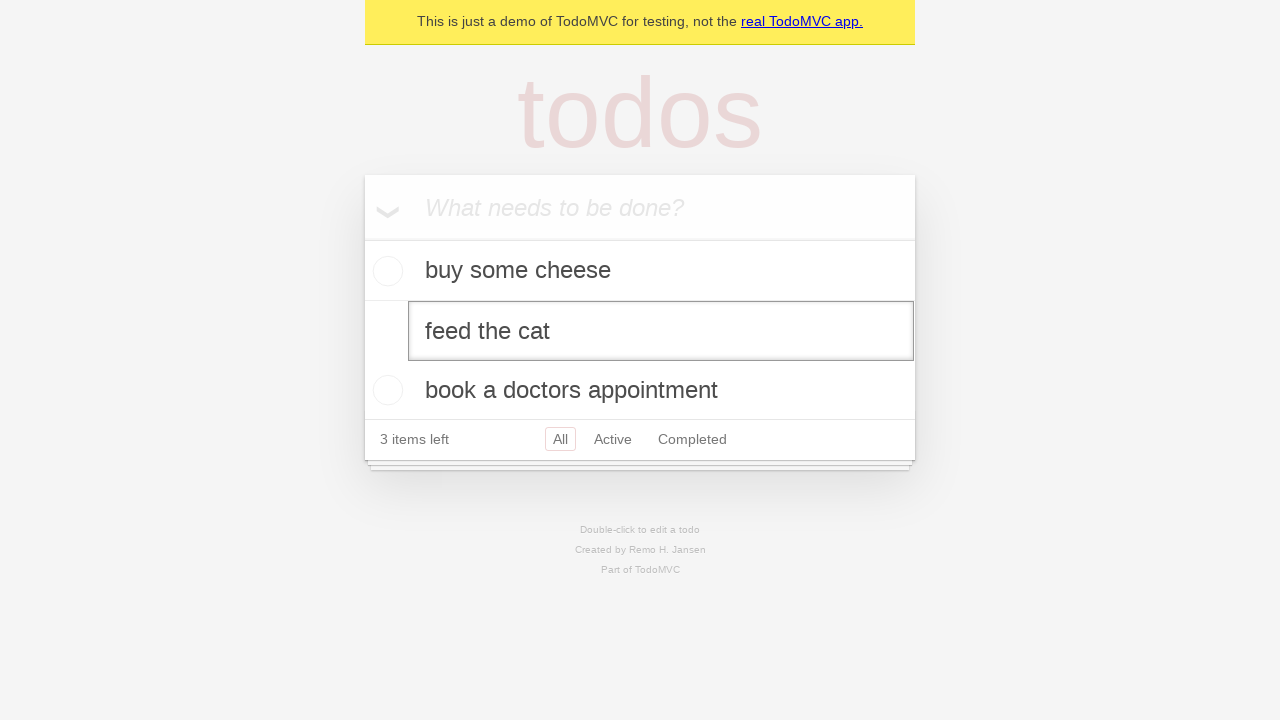

Cleared the text in the edit field on [data-testid='todo-item'] >> nth=1 >> internal:role=textbox[name="Edit"i]
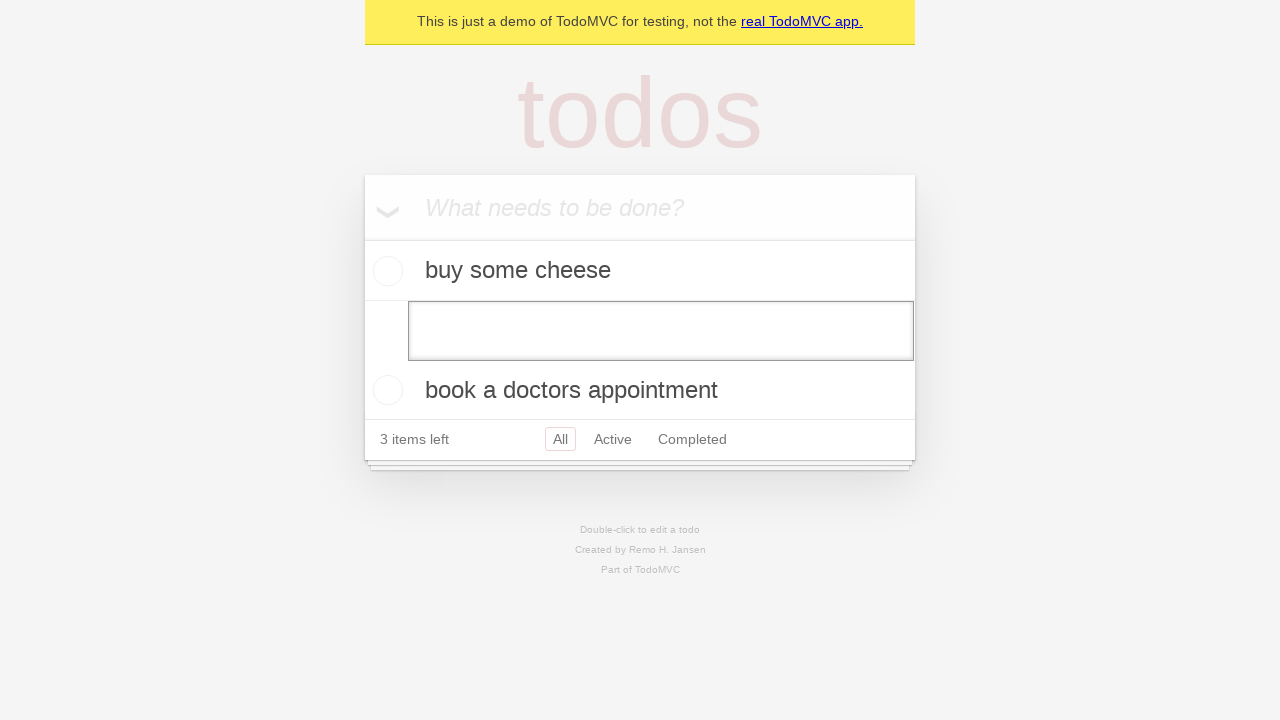

Pressed Enter to confirm empty text and remove the todo item on [data-testid='todo-item'] >> nth=1 >> internal:role=textbox[name="Edit"i]
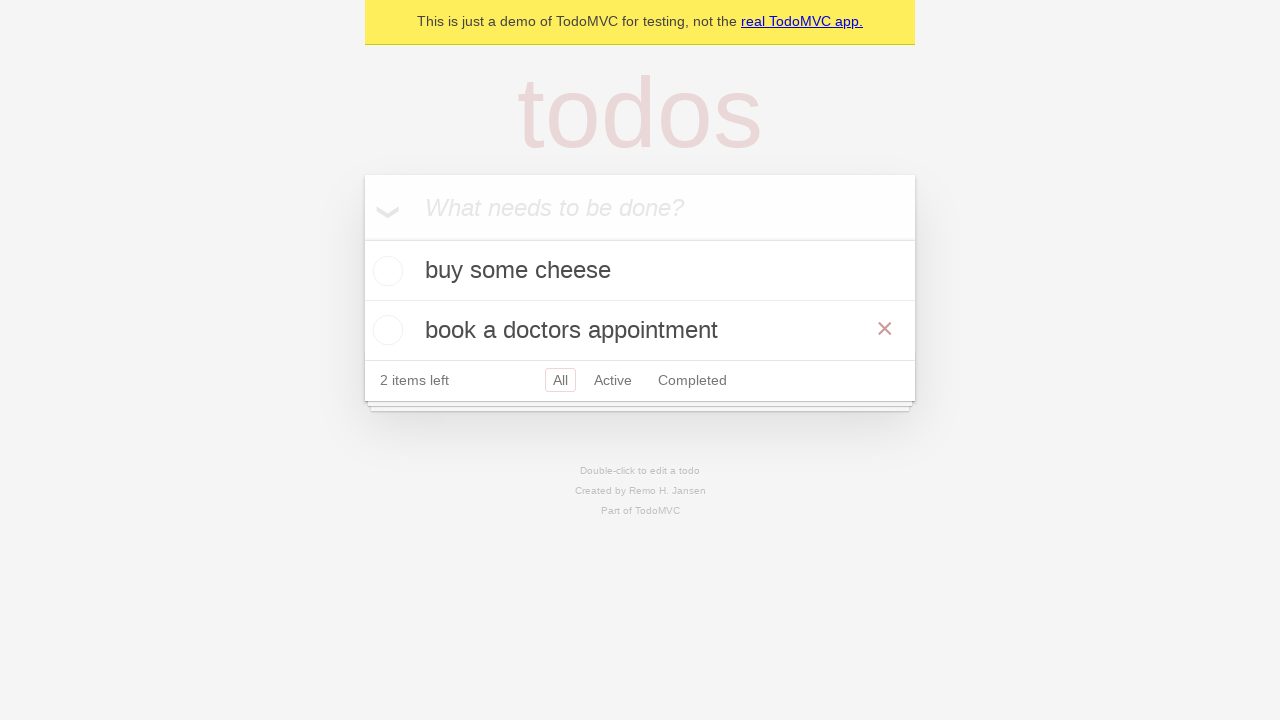

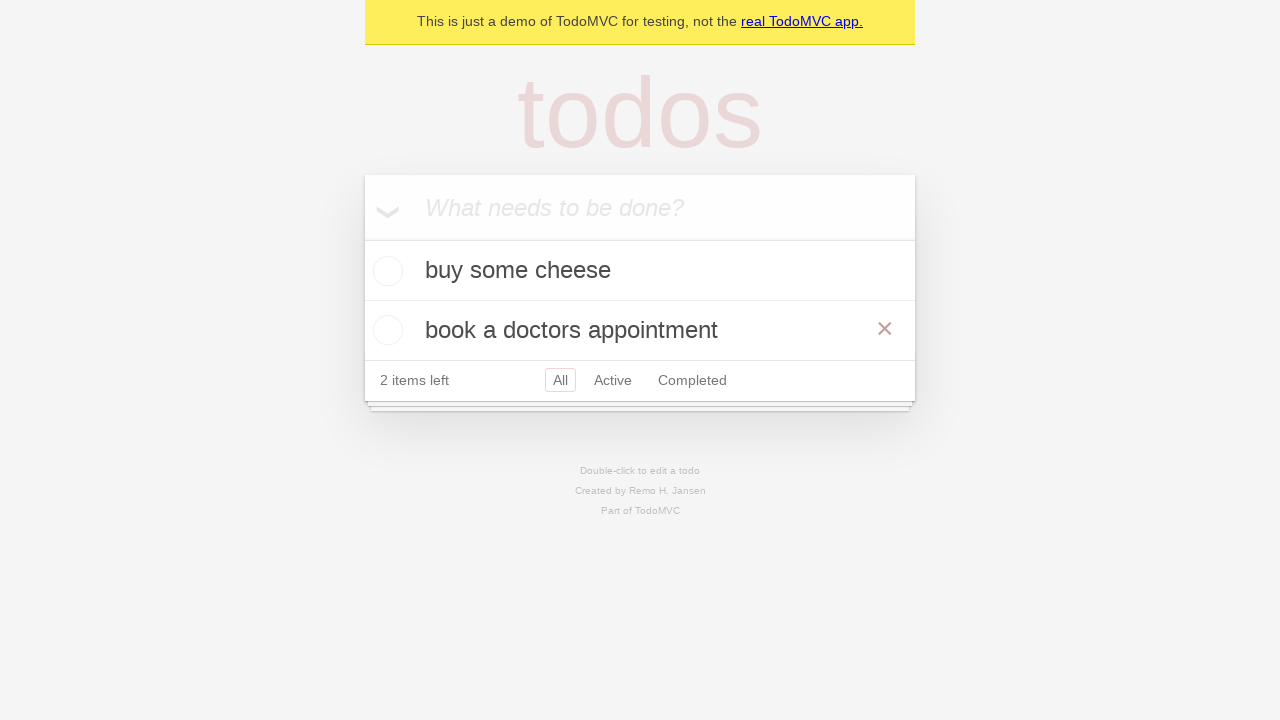